Tests adding a product to the shopping cart on a demo e-commerce site and verifies the product appears in the cart.

Starting URL: https://bstackdemo.com/

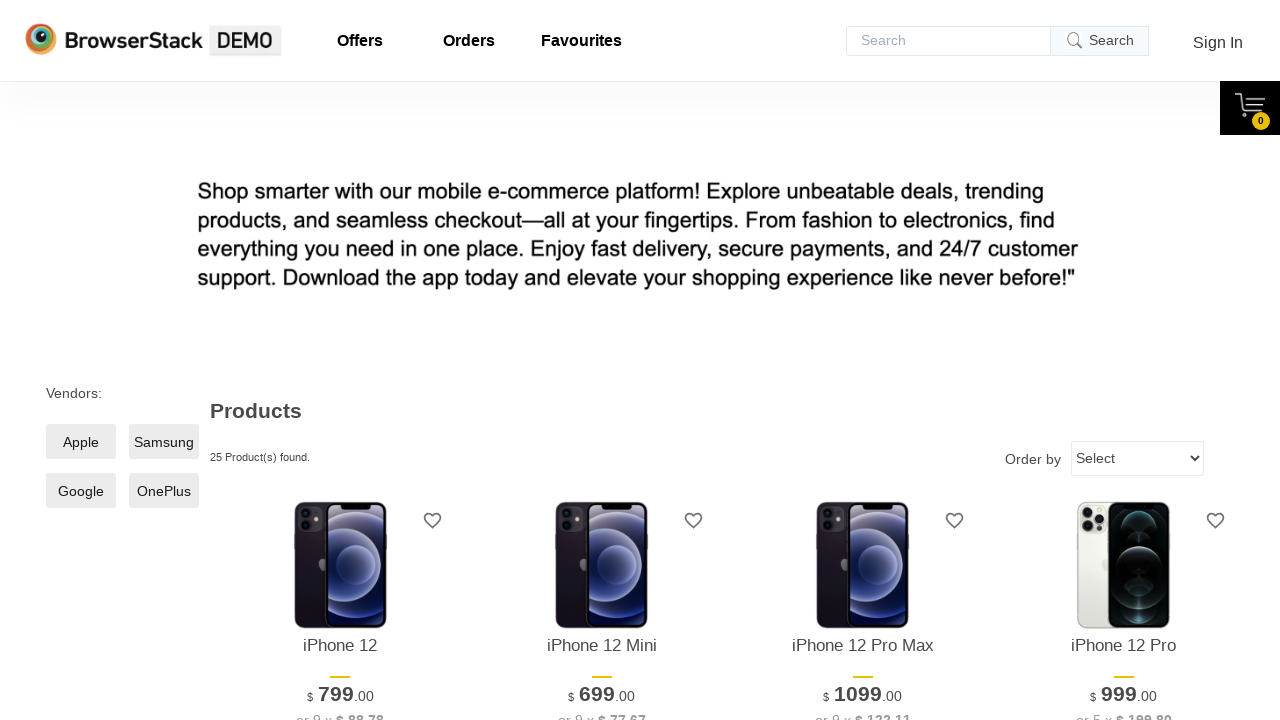

Page loaded with correct title 'StackDemo'
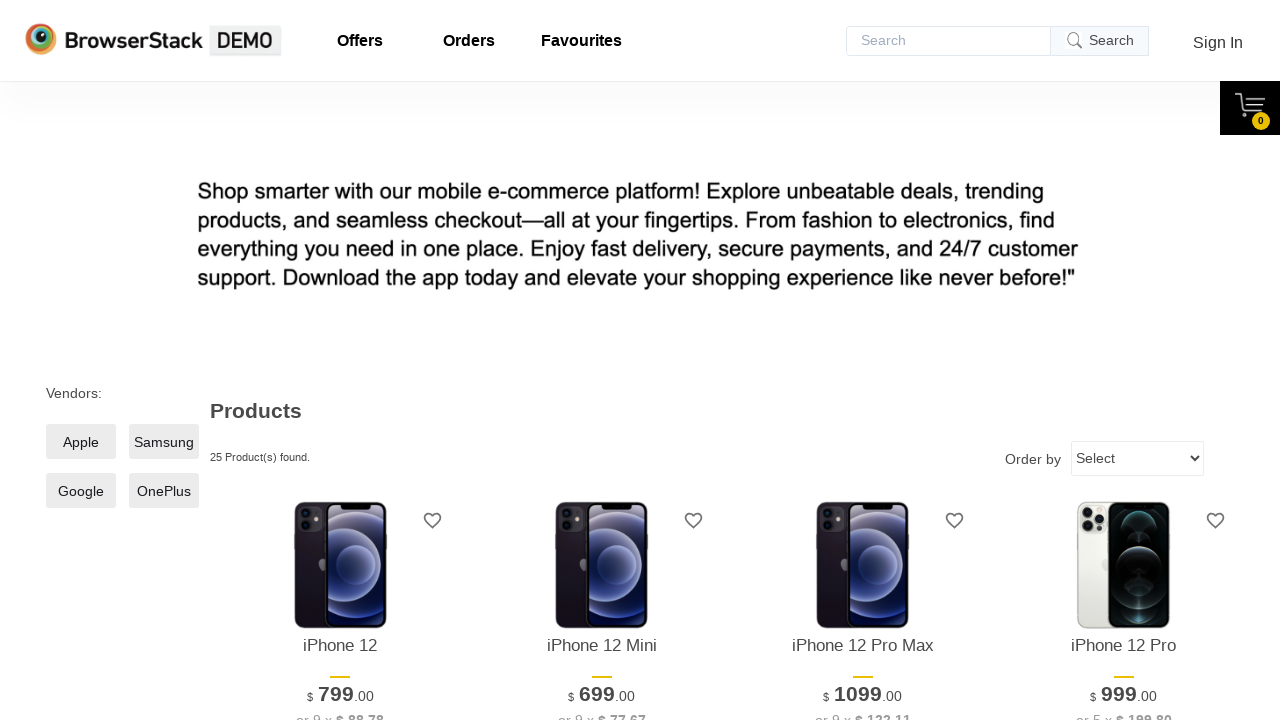

First product name element became visible
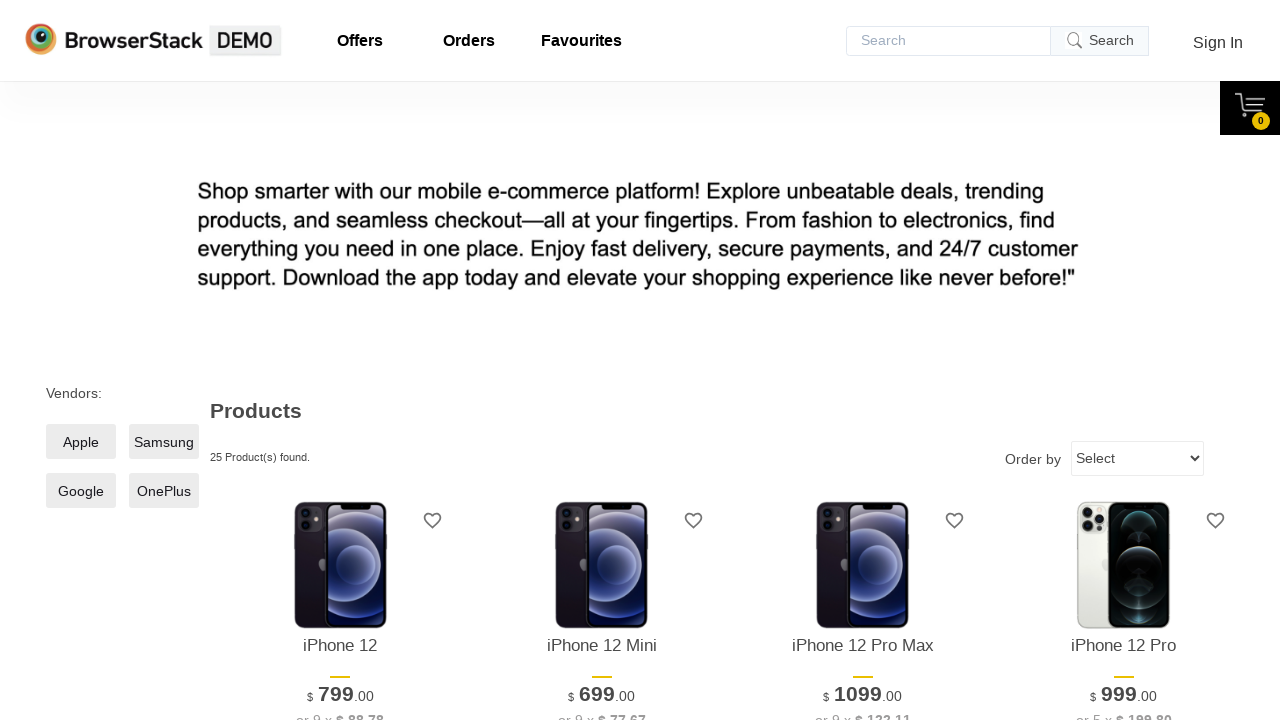

Retrieved first product name: 'iPhone 12'
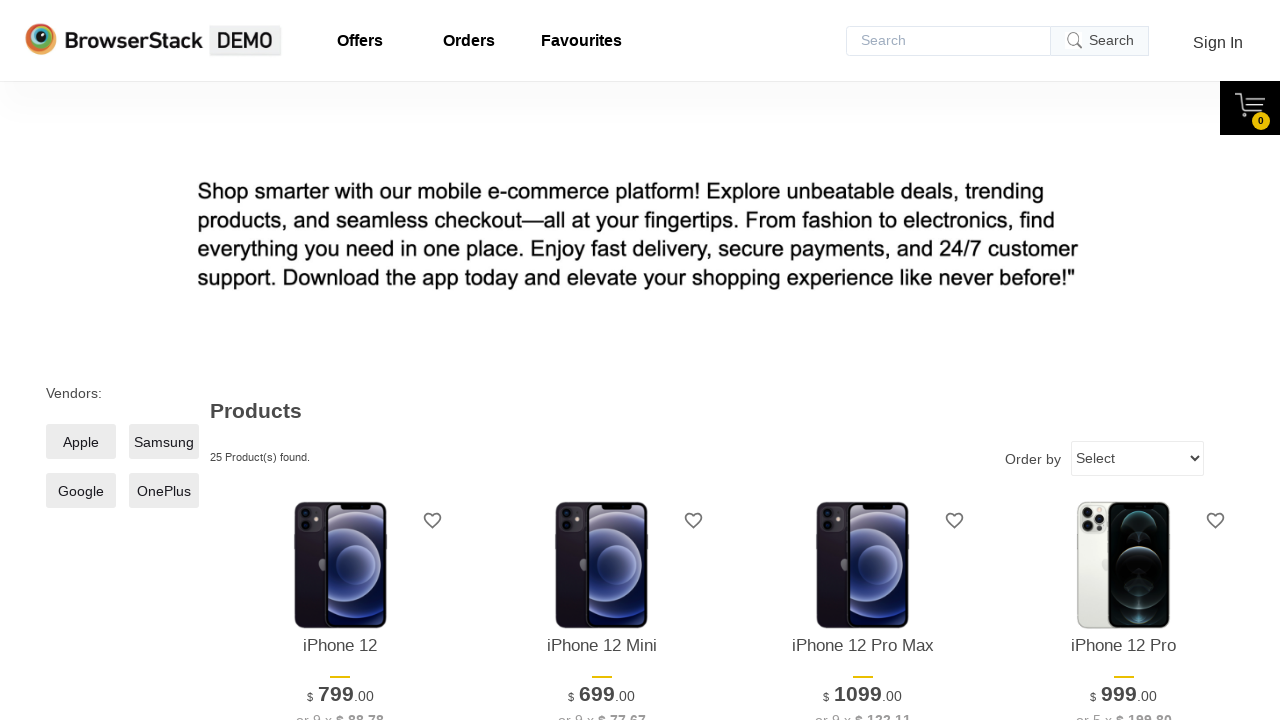

Add to cart button became visible
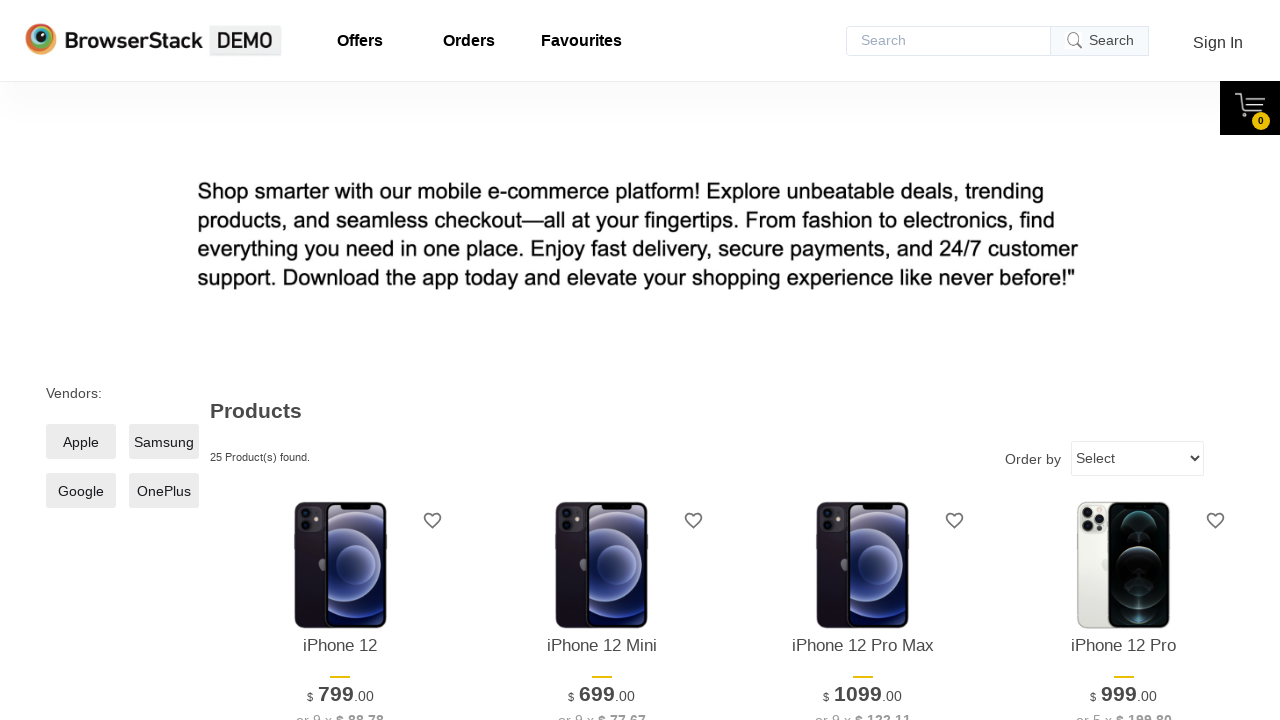

Clicked add to cart button for first product
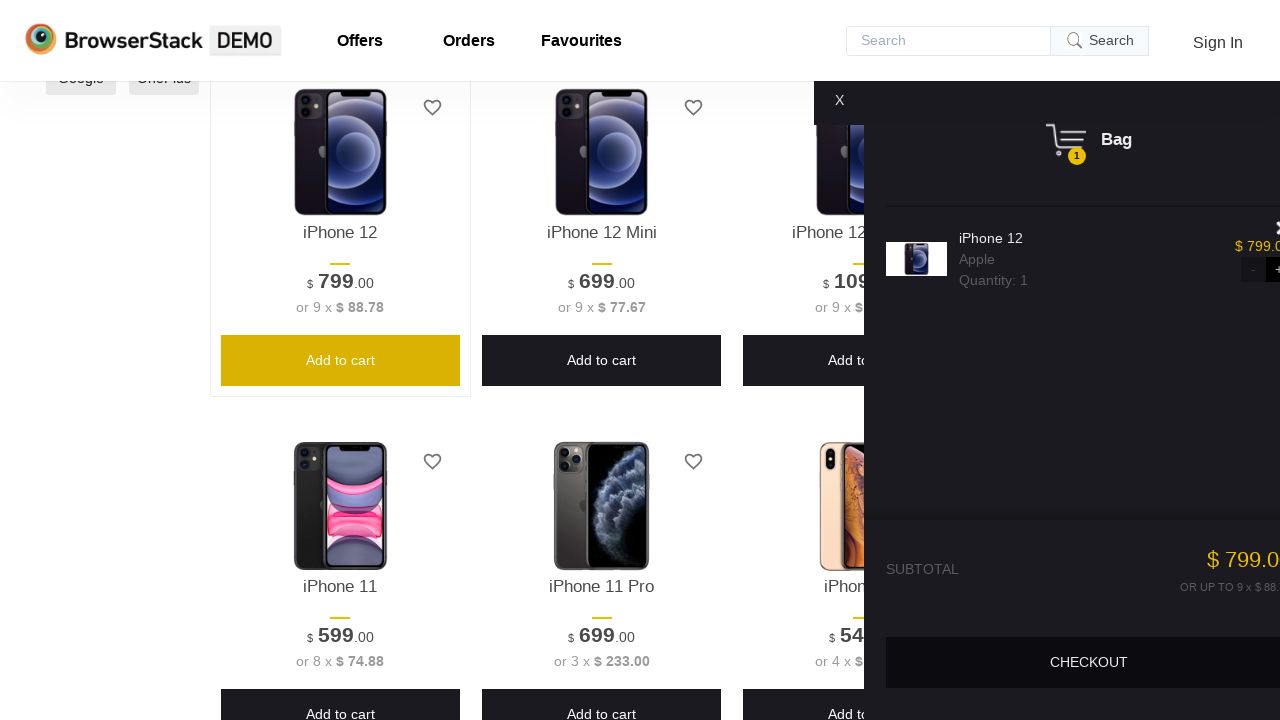

Cart content became visible
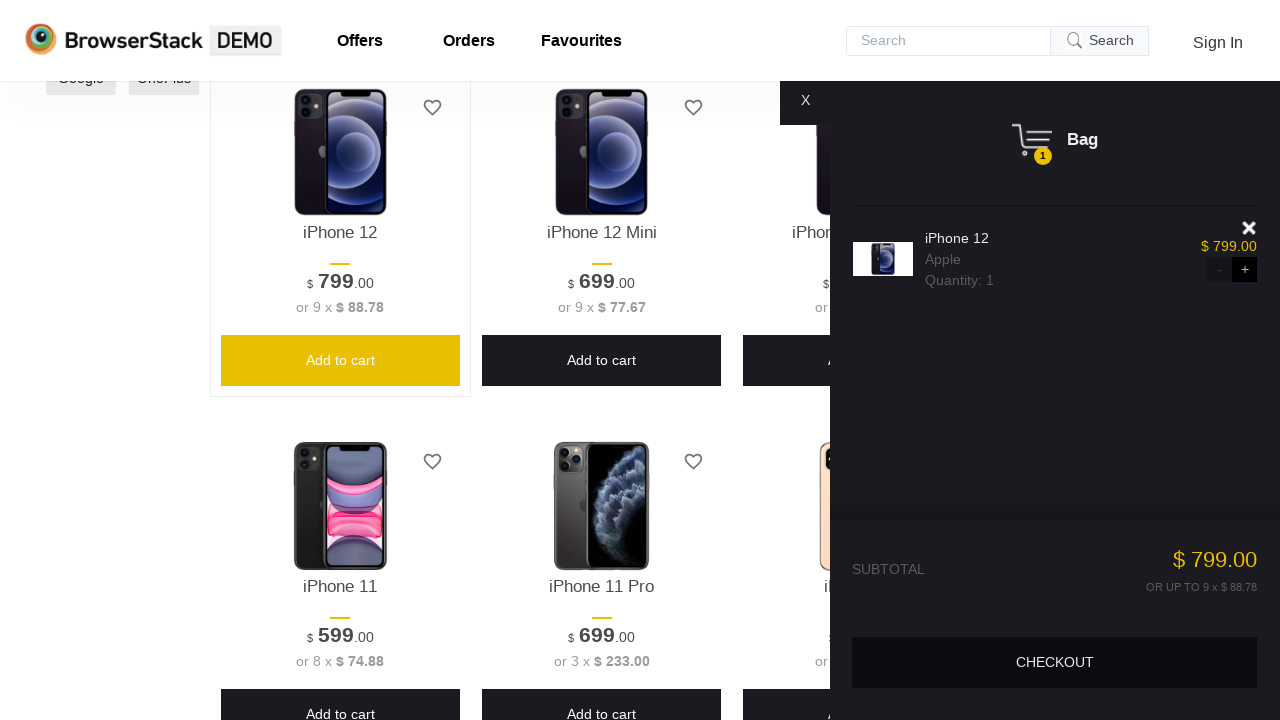

Product name in cart became visible
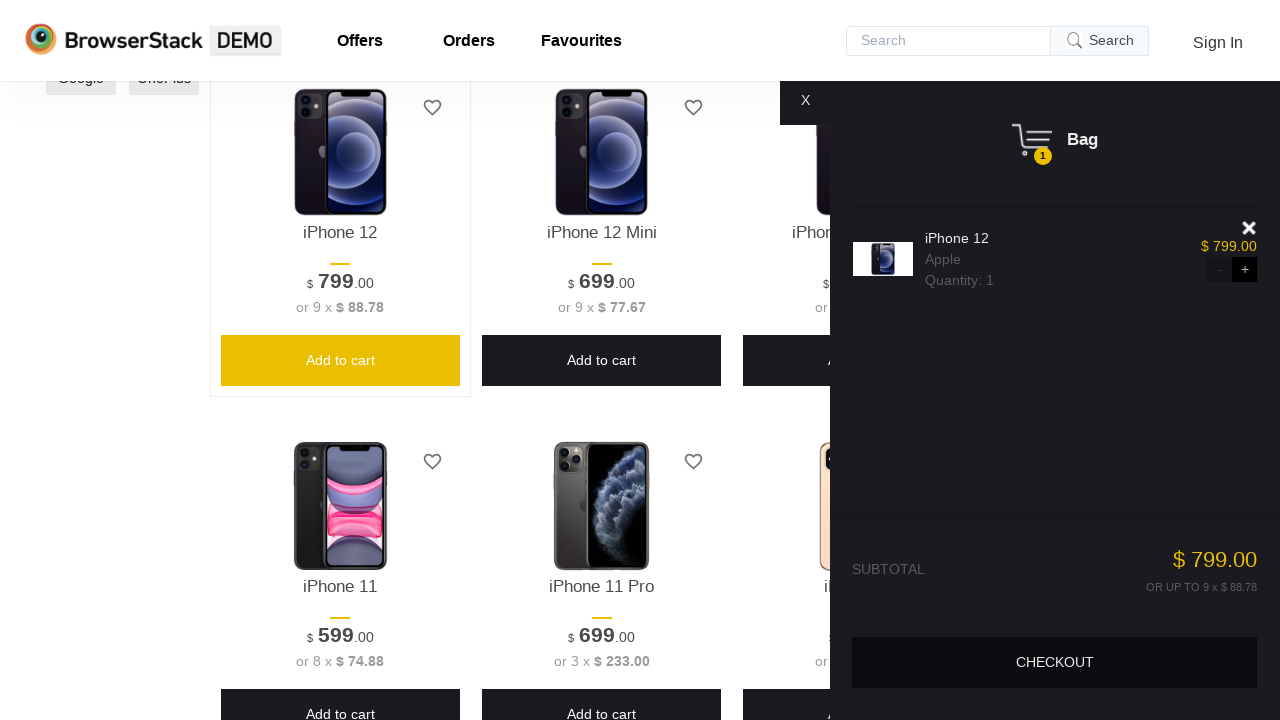

Retrieved product name from cart: 'iPhone 12'
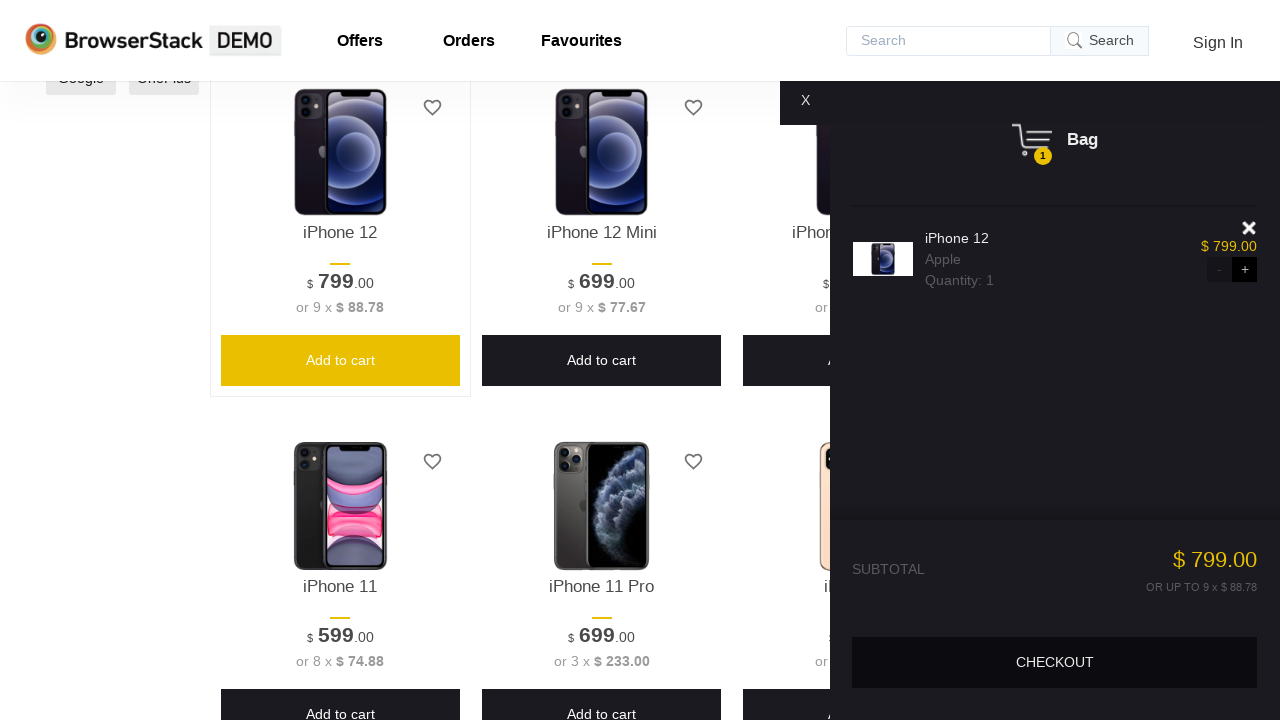

Verified product was successfully added to cart
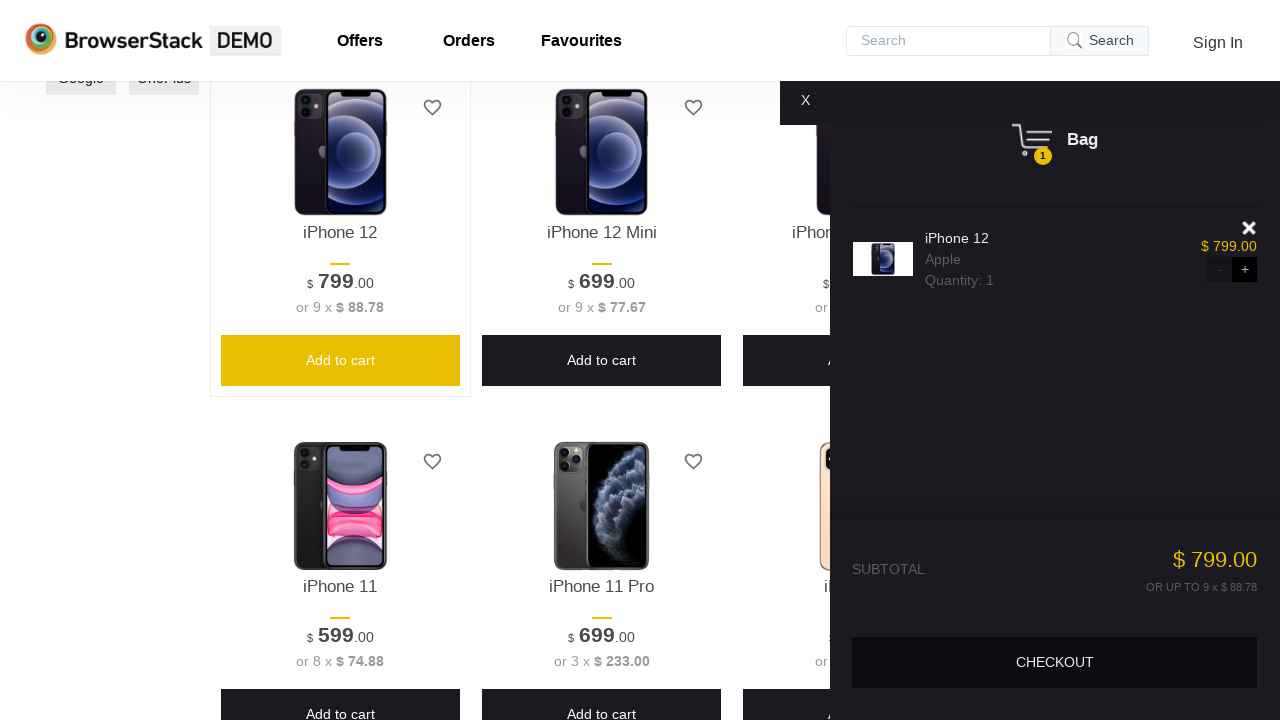

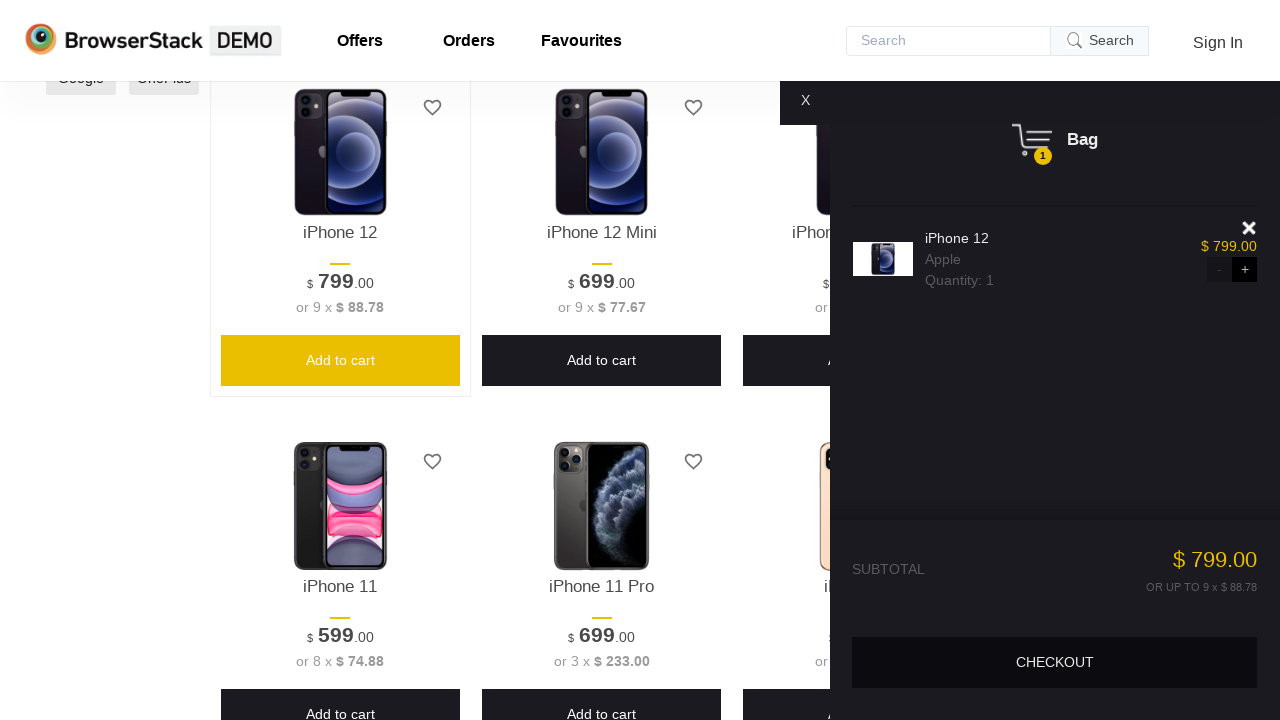